Tests multi-select dropdown functionality by selecting even numbers, verifying selections, and then deselecting all options

Starting URL: http://automationbykrishna.com/

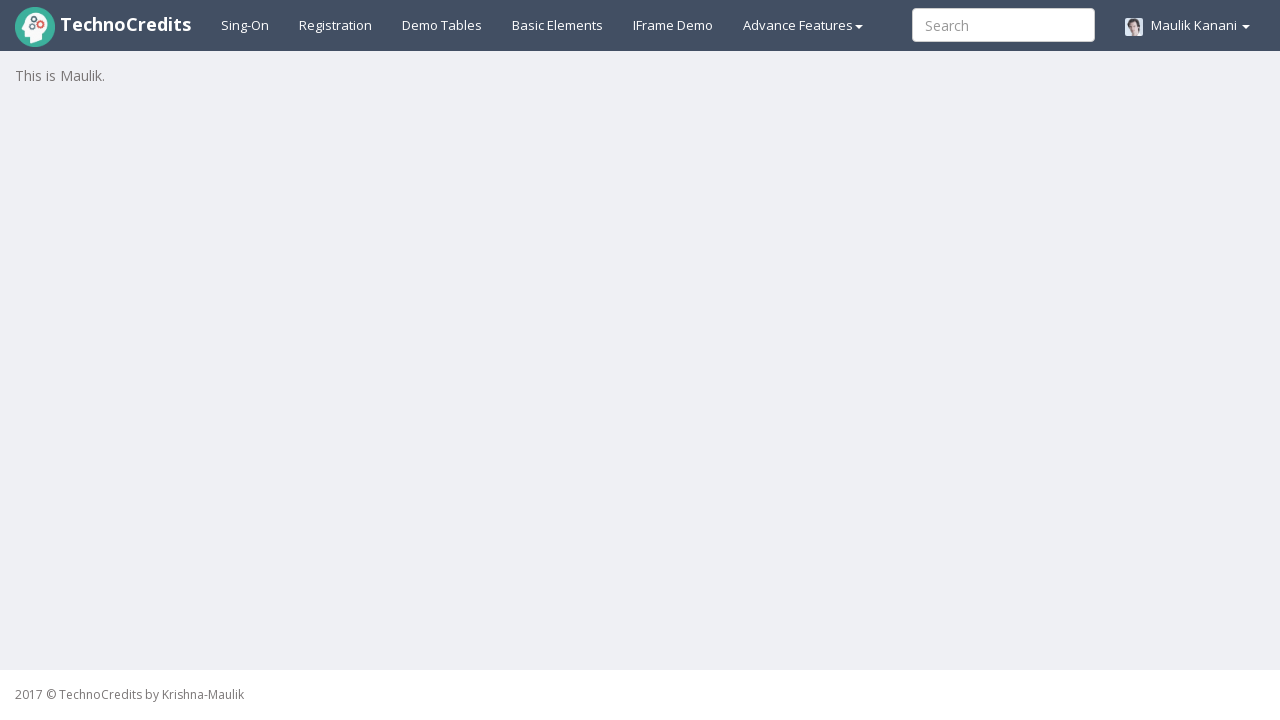

Clicked on Basic Elements link at (558, 25) on text=Basic Elements
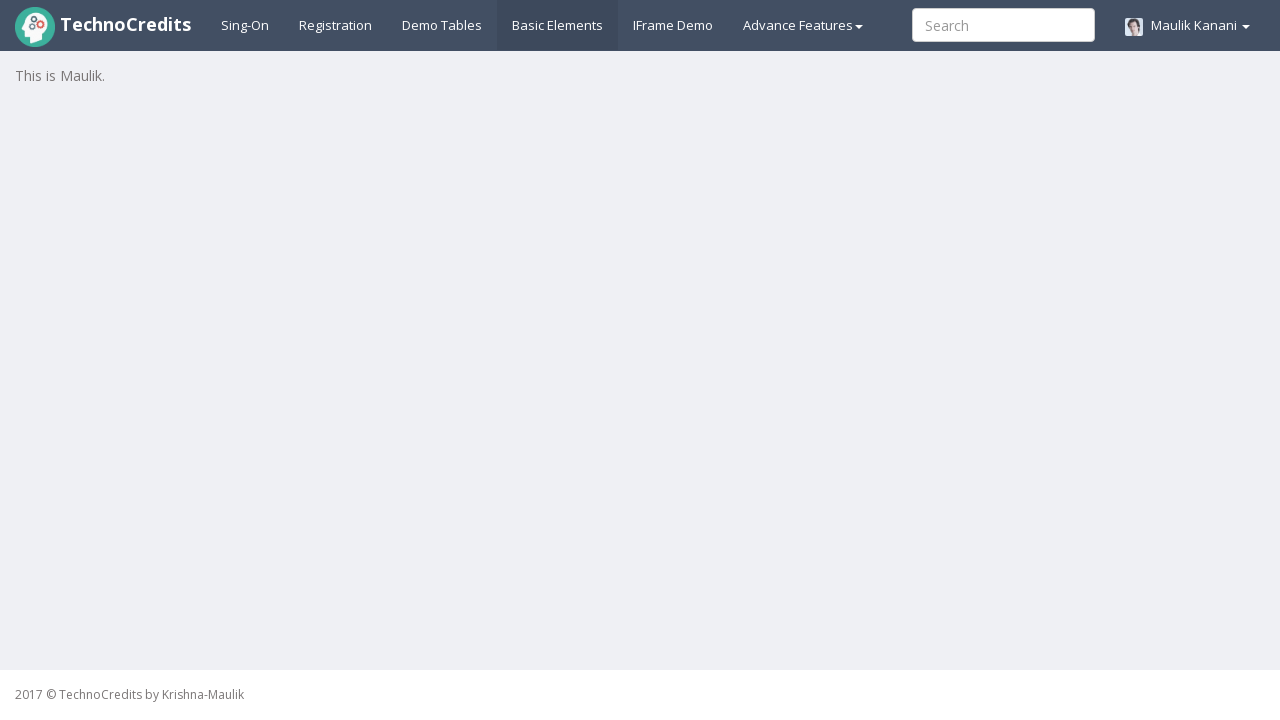

Waited for page to load (3000ms)
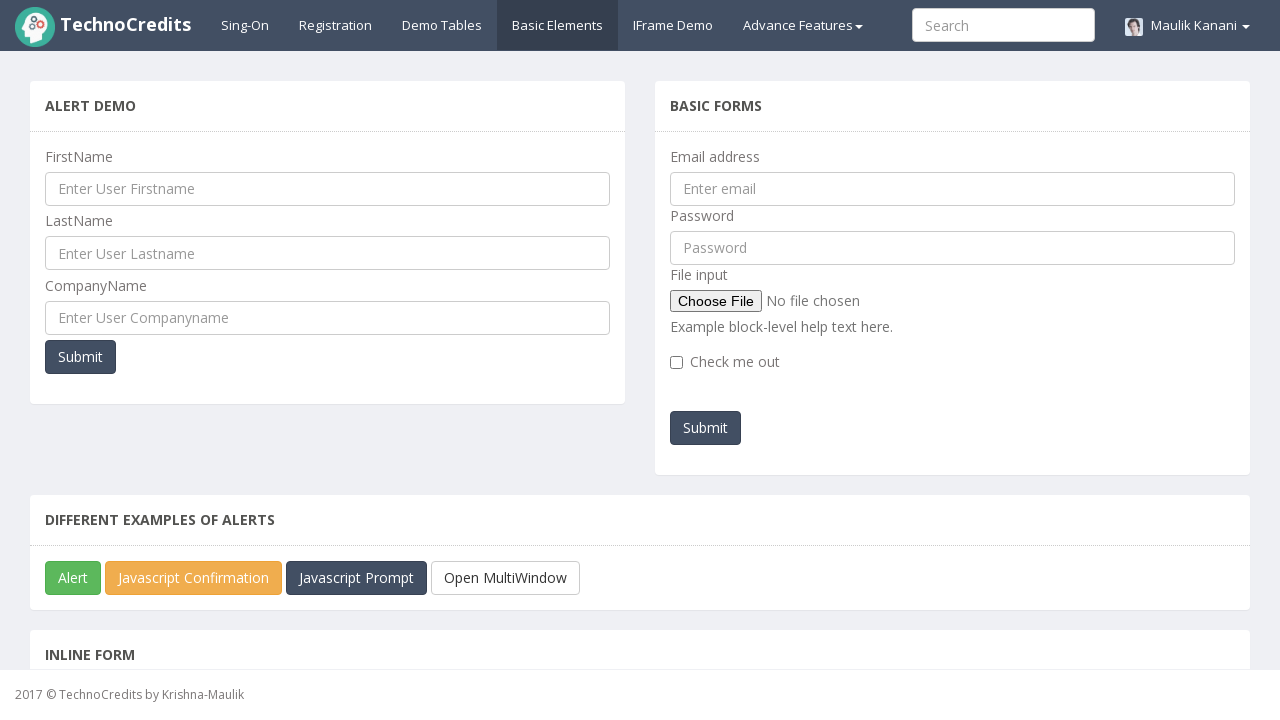

Scrolled multi-select dropdown into view
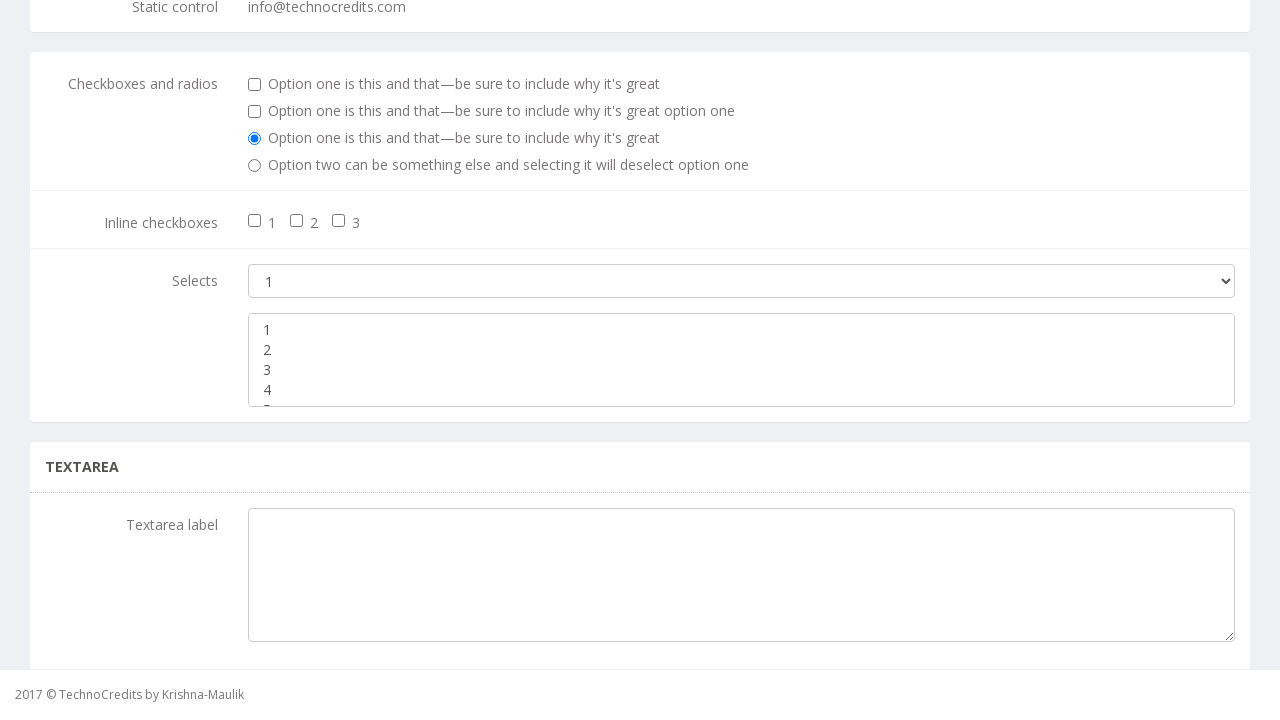

Located multi-select dropdown element
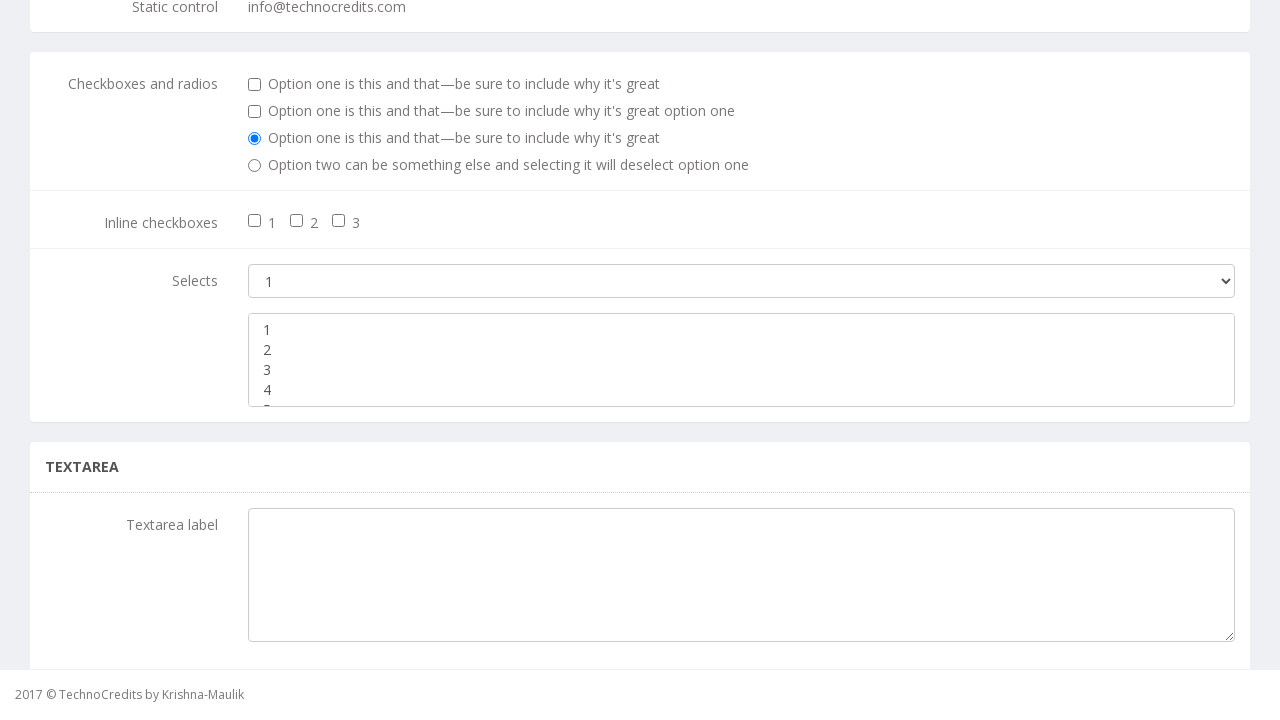

Retrieved all 5 options from dropdown
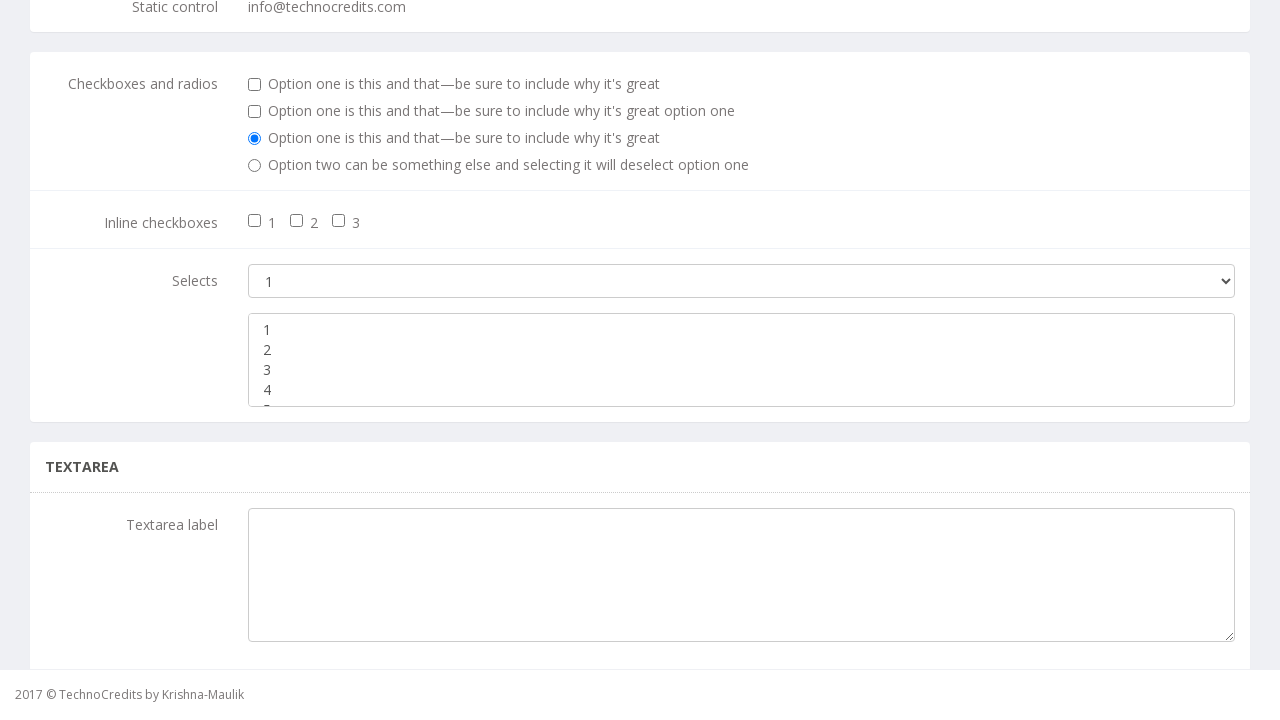

Selected even number option: 2 on xpath=//select[2]
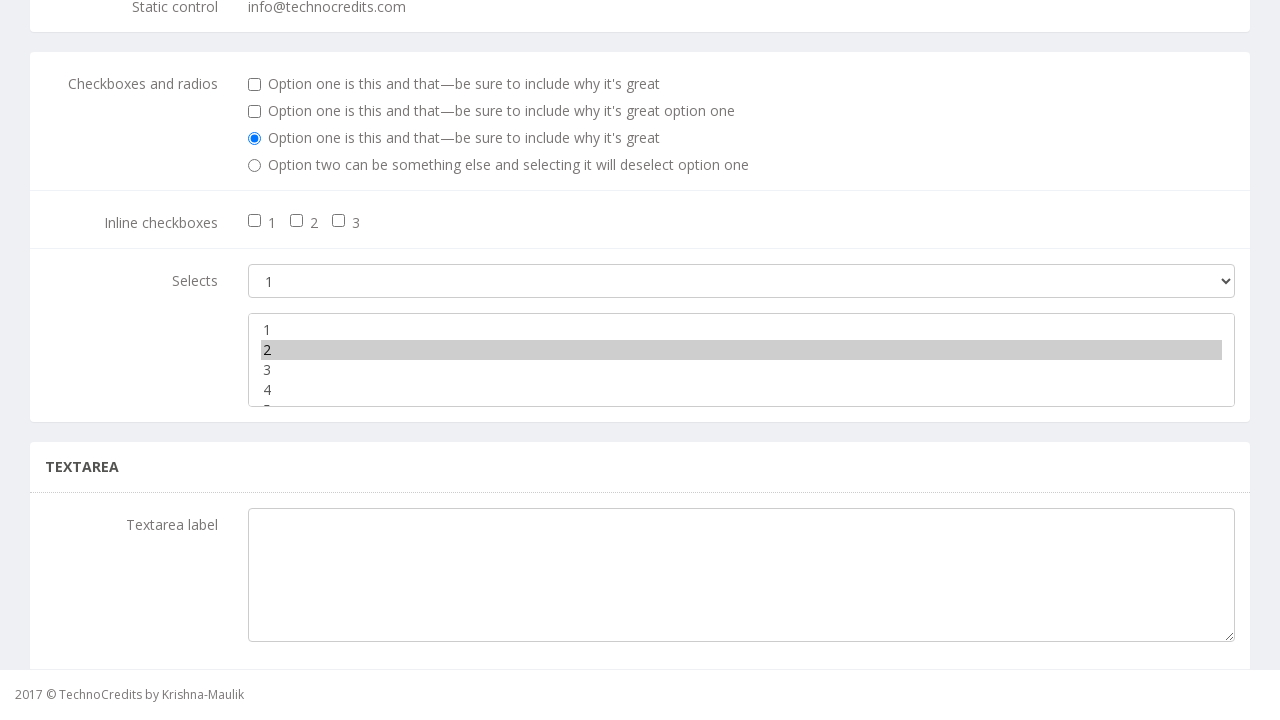

Selected even number option: 4 on xpath=//select[2]
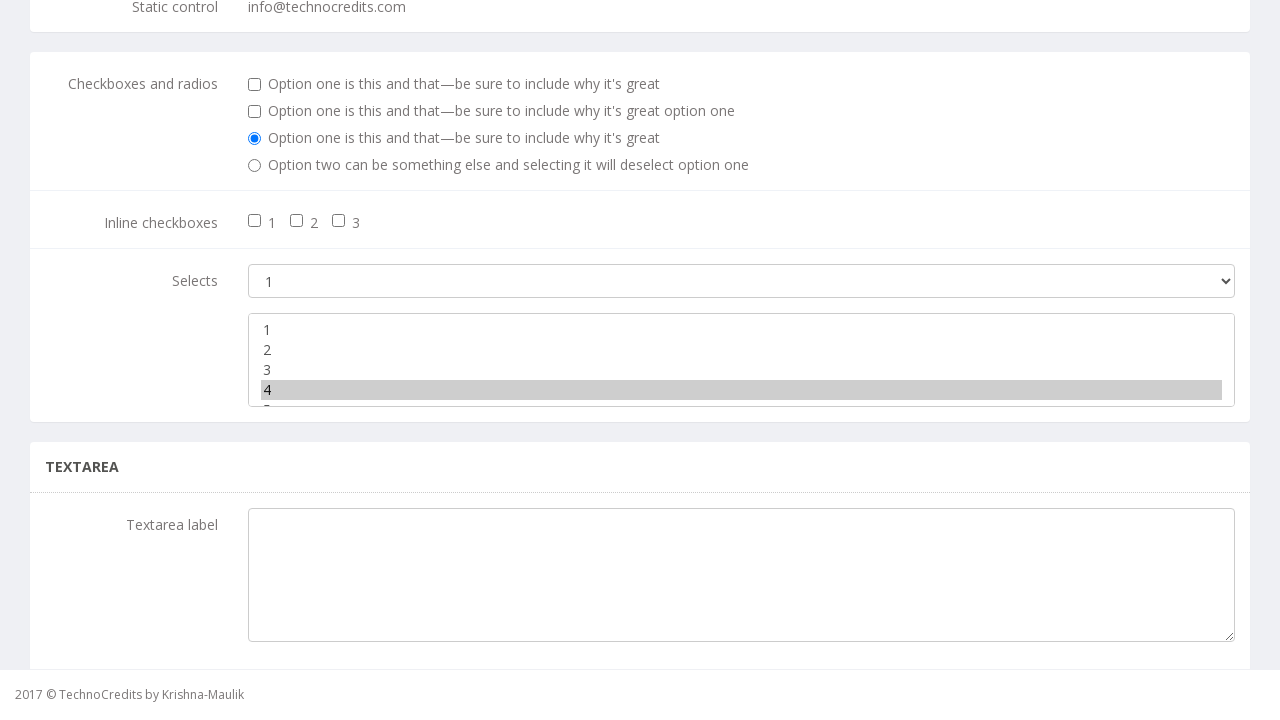

Selected all options in multi-select dropdown on xpath=//select[2]
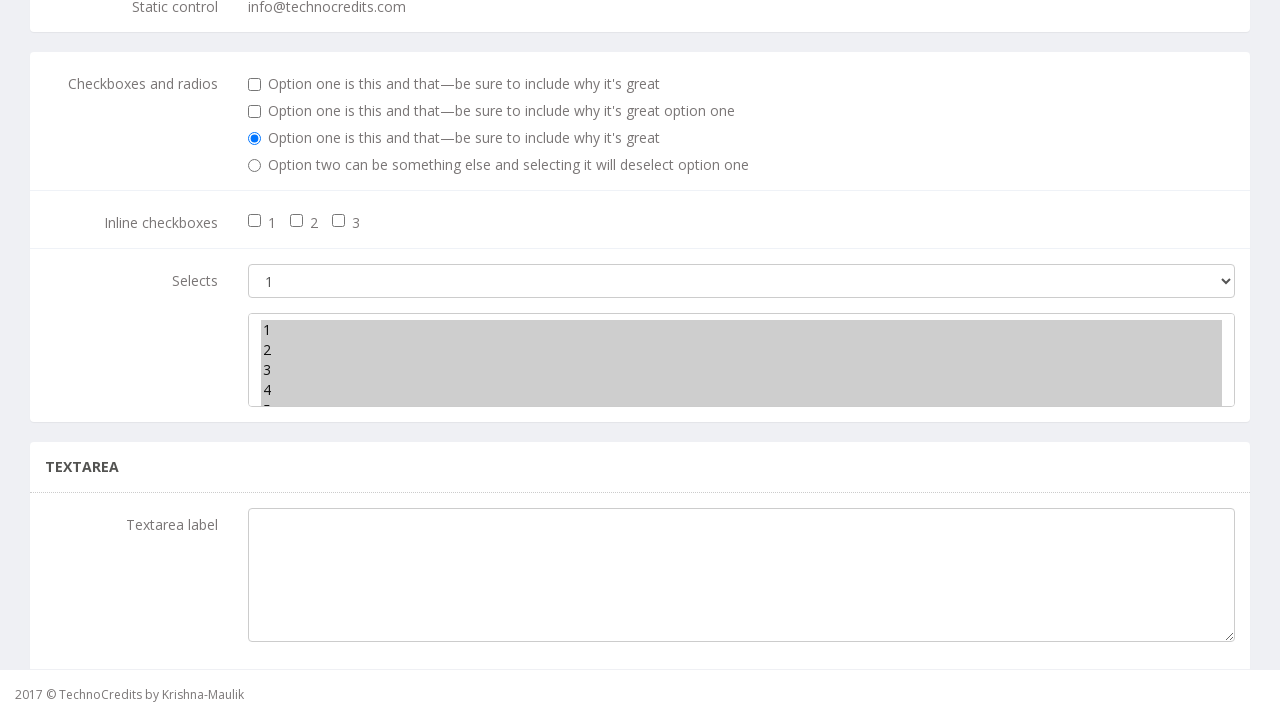

Deselected all options from multi-select dropdown on xpath=//select[2]
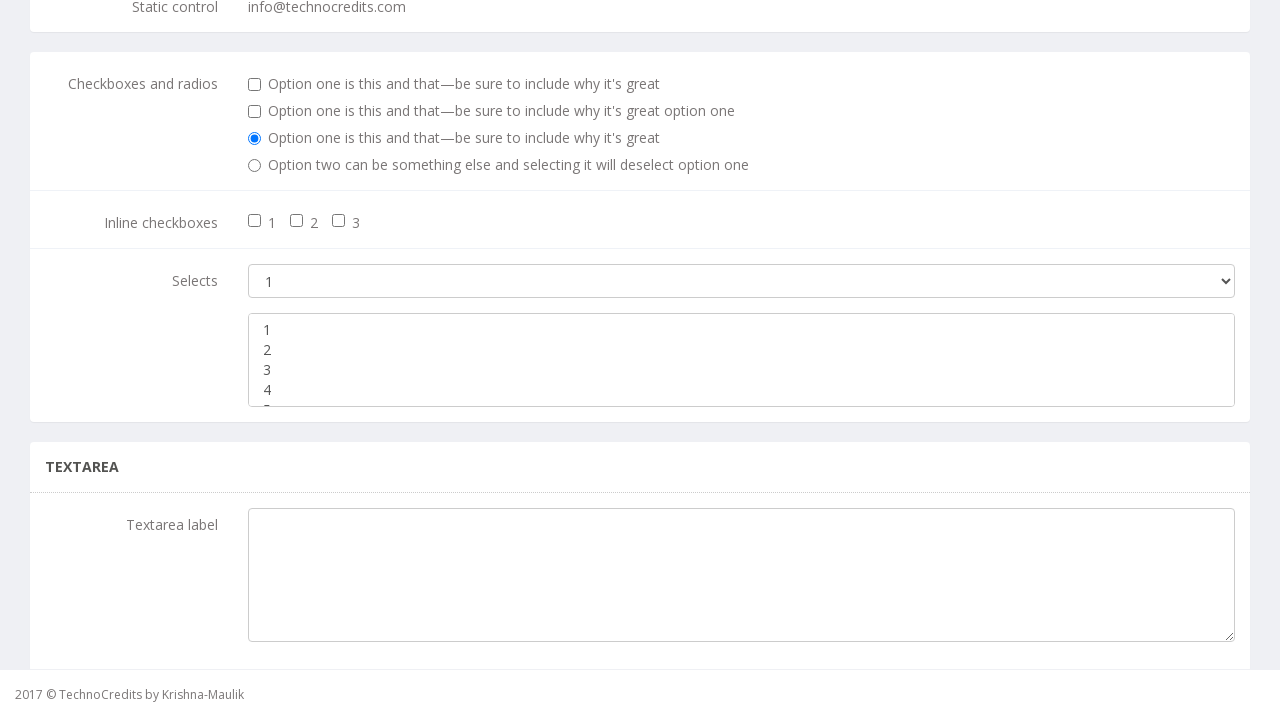

Verified dropdown state: 0 options currently selected
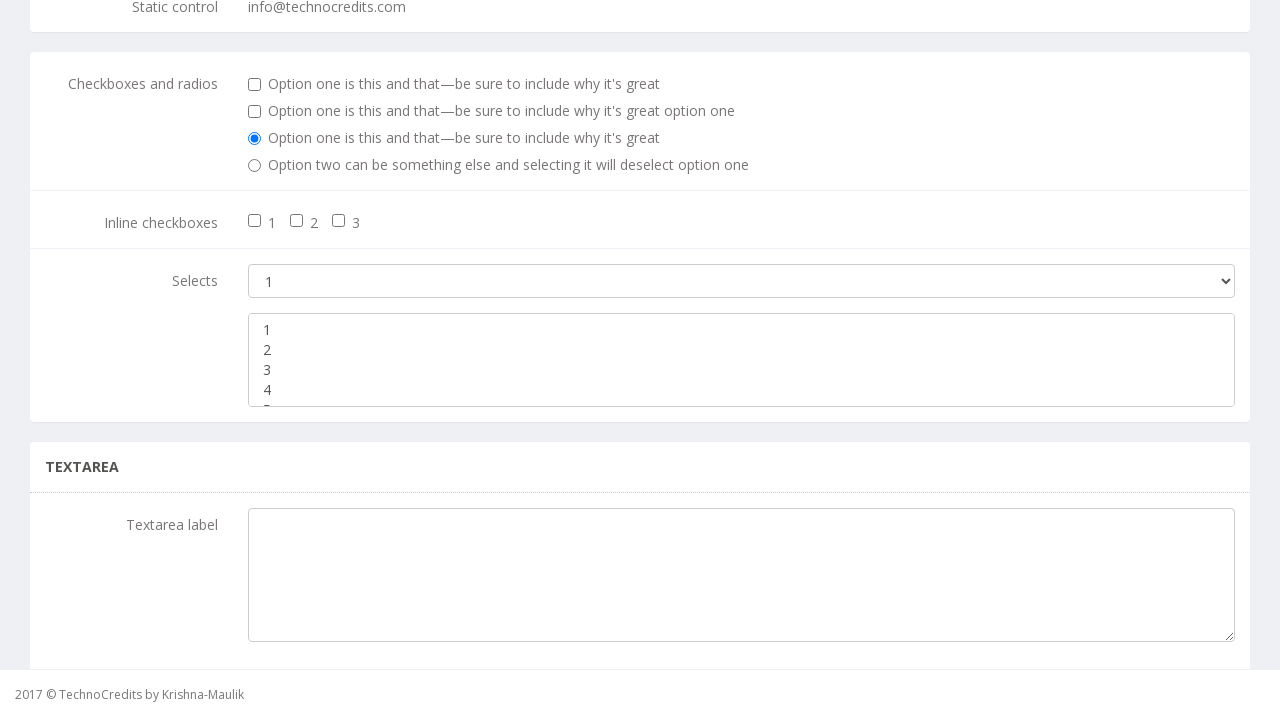

Assertion passed: No options are selected in the dropdown
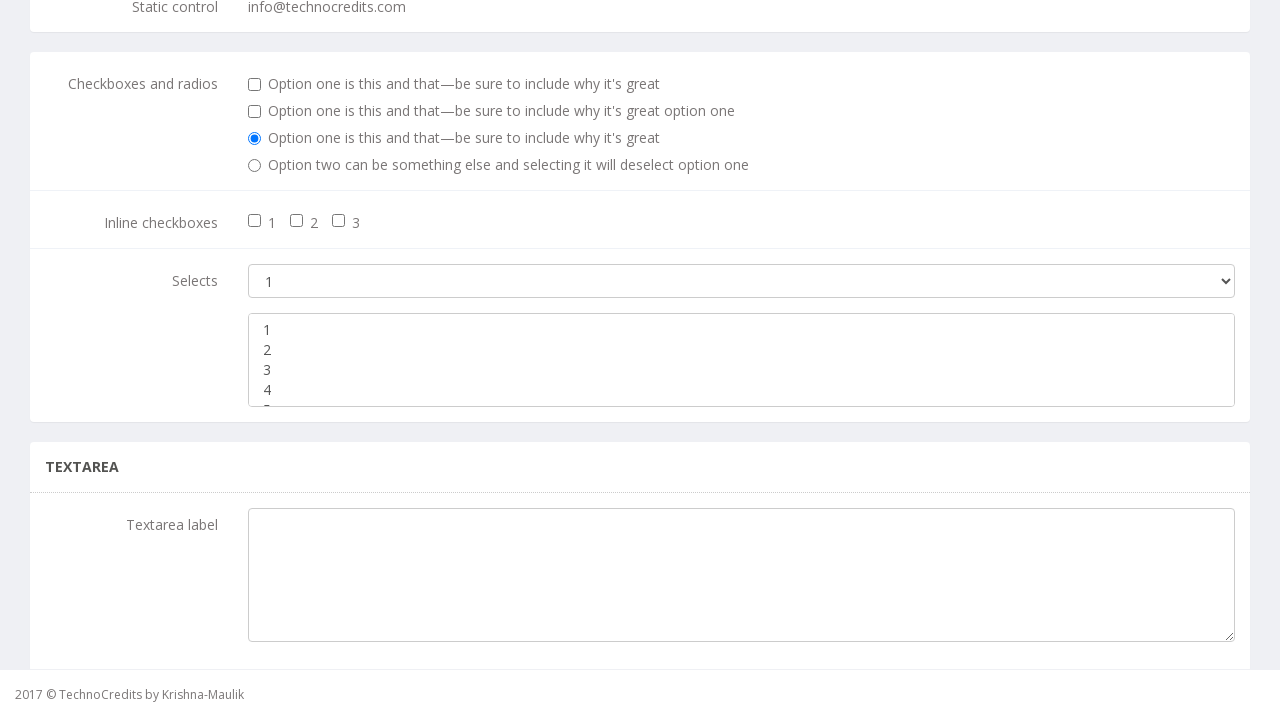

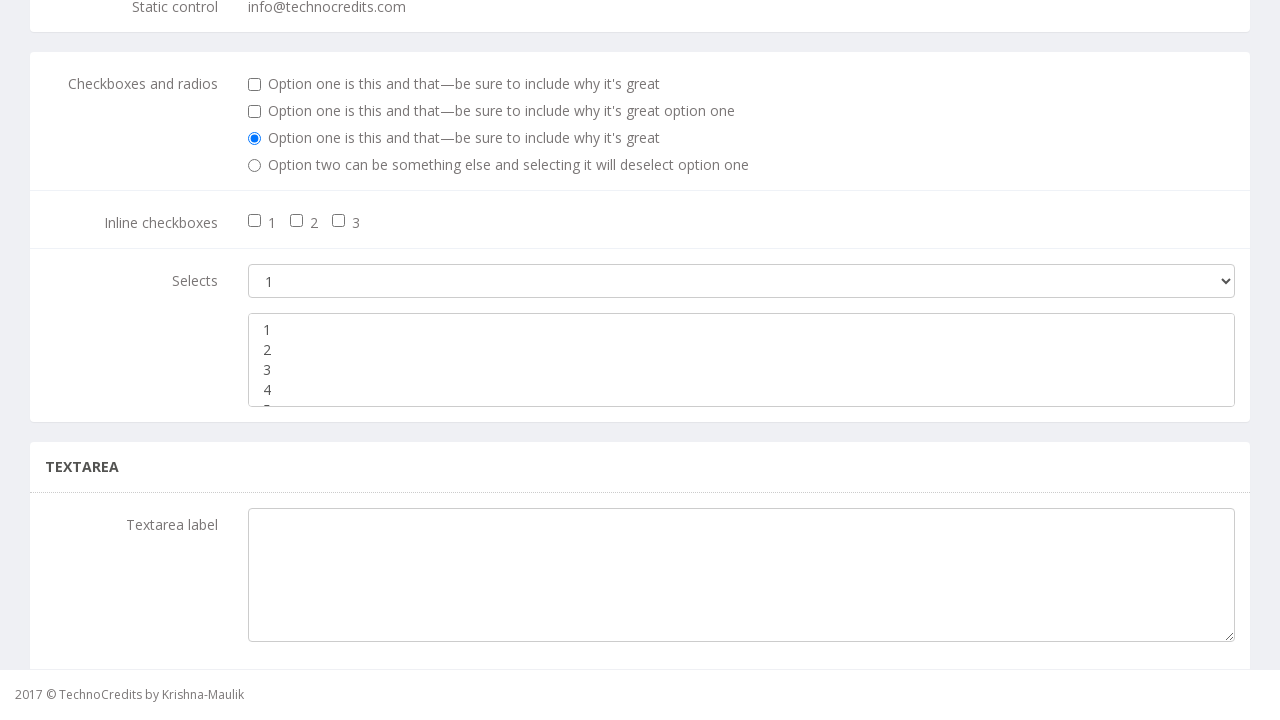